Navigates to a League of Legends character story page, scrolls to the bottom to trigger lazy-loaded content, and waits for the story paragraphs to appear

Starting URL: https://universe.leagueoflegends.com/en_US/story/champion/ahri/

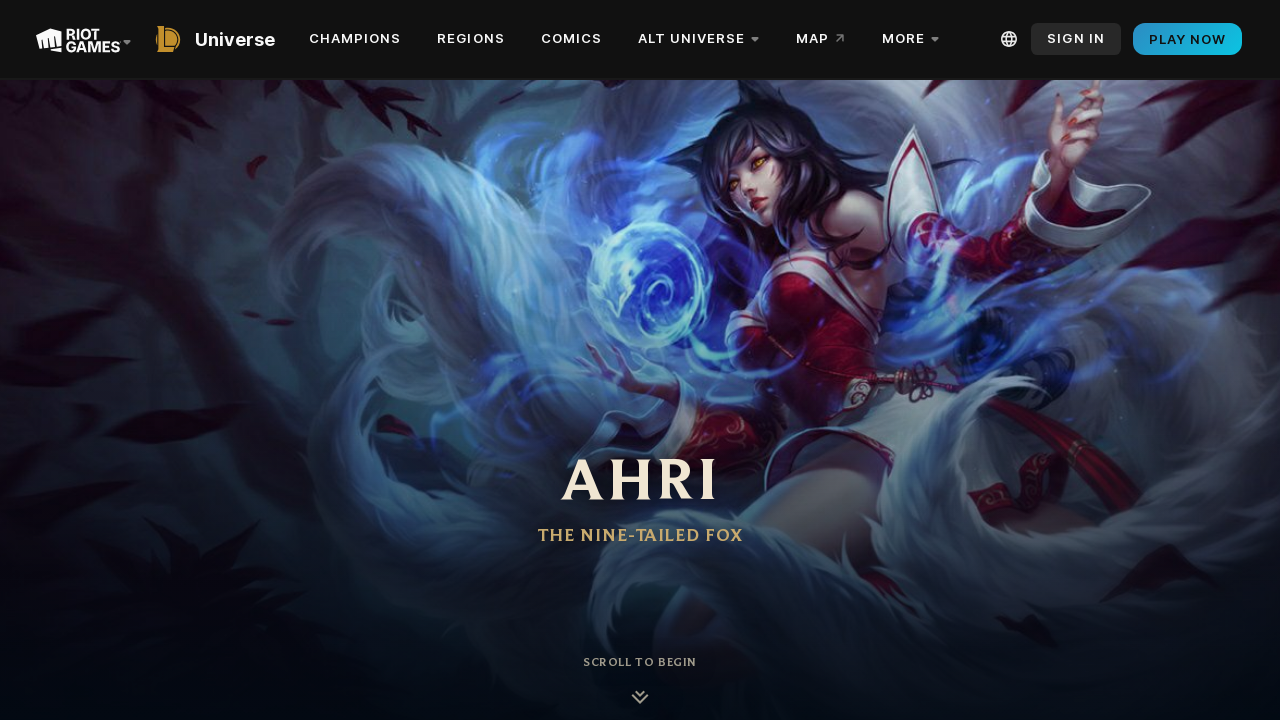

Scrolled to bottom of page to trigger lazy loading
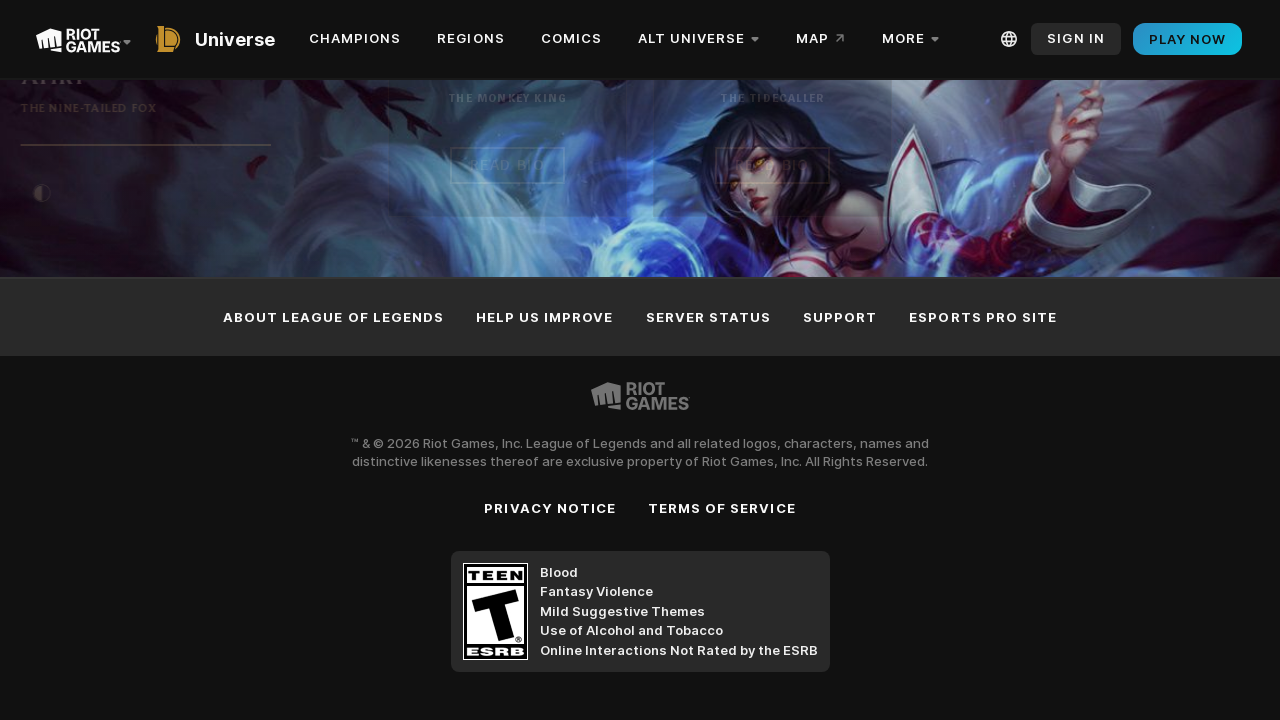

Story paragraphs loaded successfully
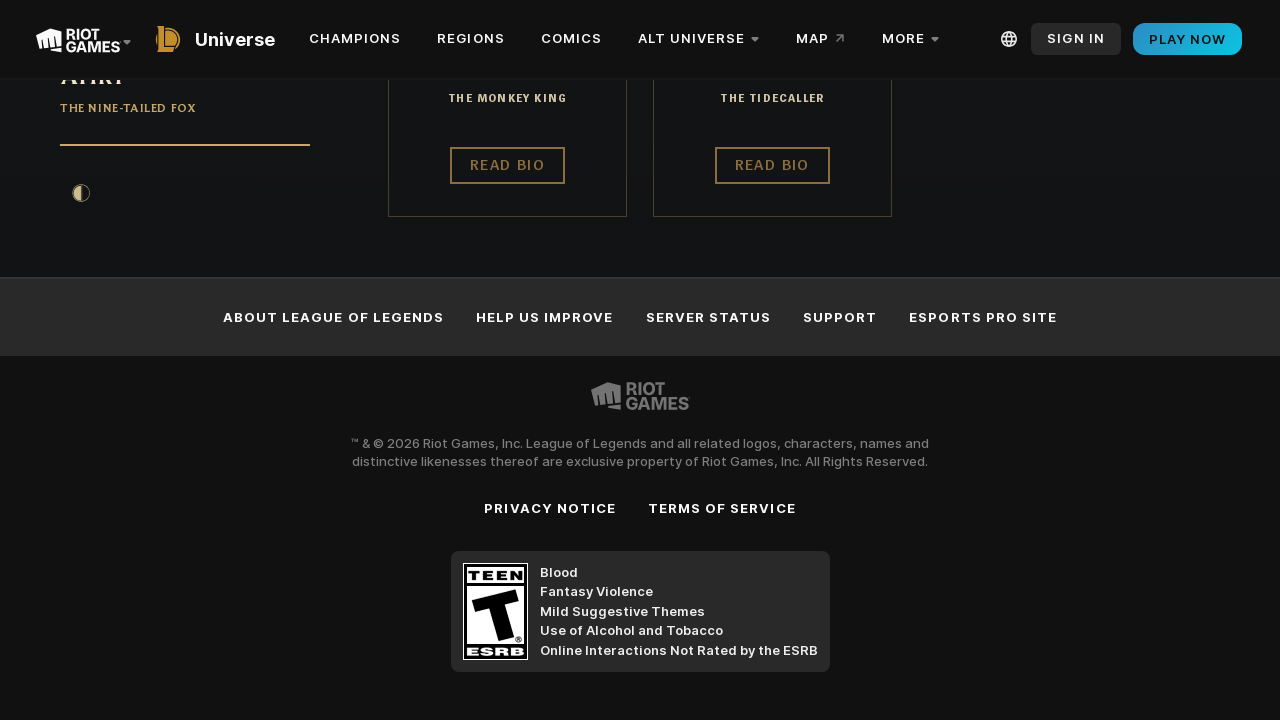

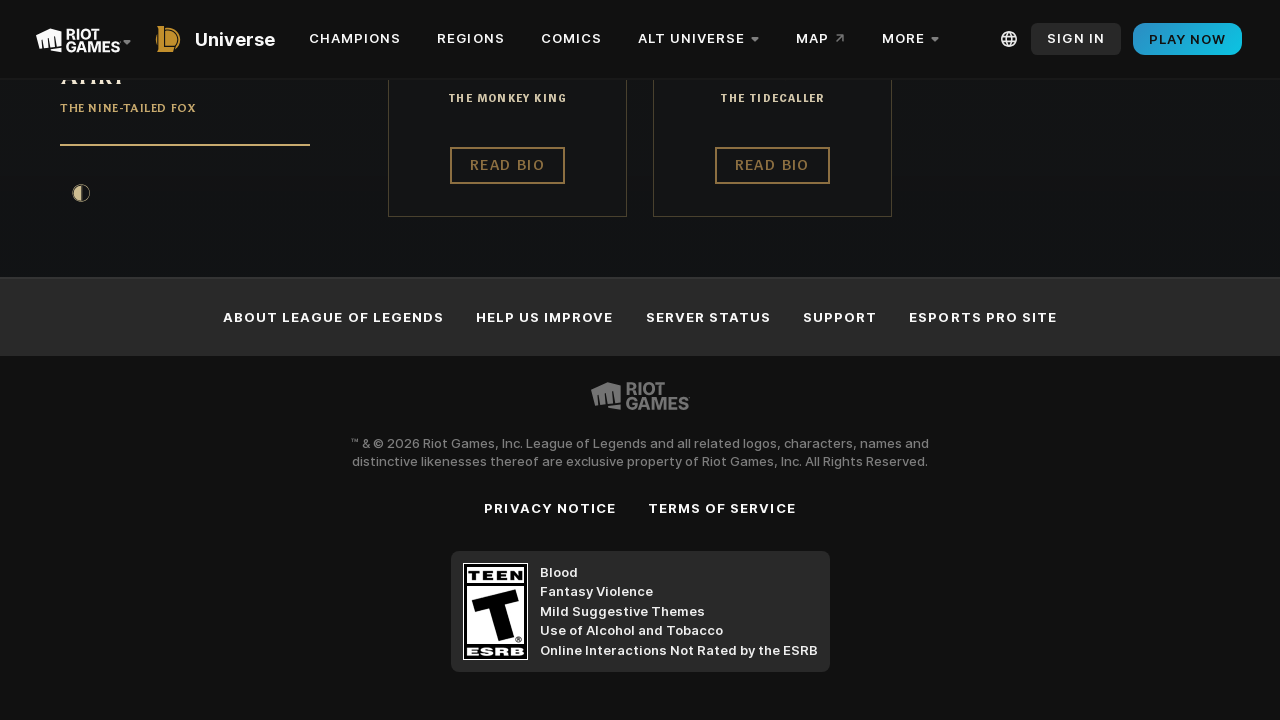